Tests double-click functionality by double-clicking a button and verifying the confirmation message appears

Starting URL: http://www.plus2net.com/javascript_tutorial/ondblclick-demo.php

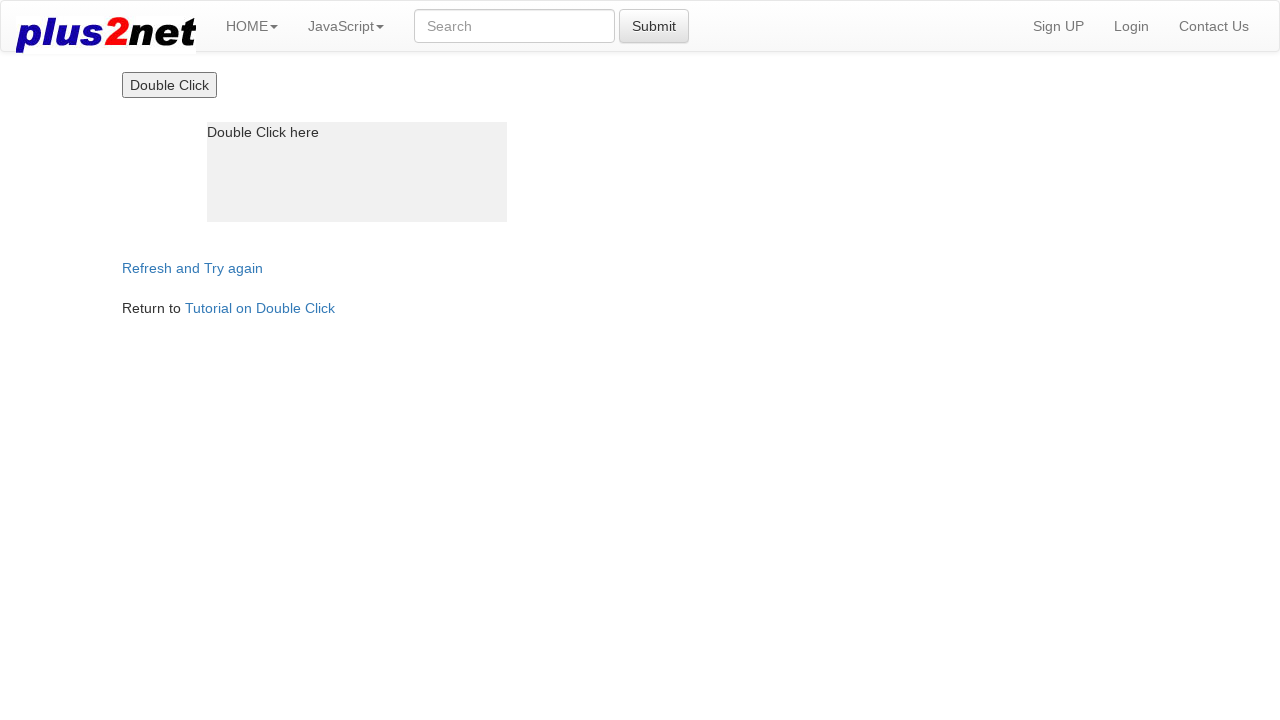

Located the double-click button element
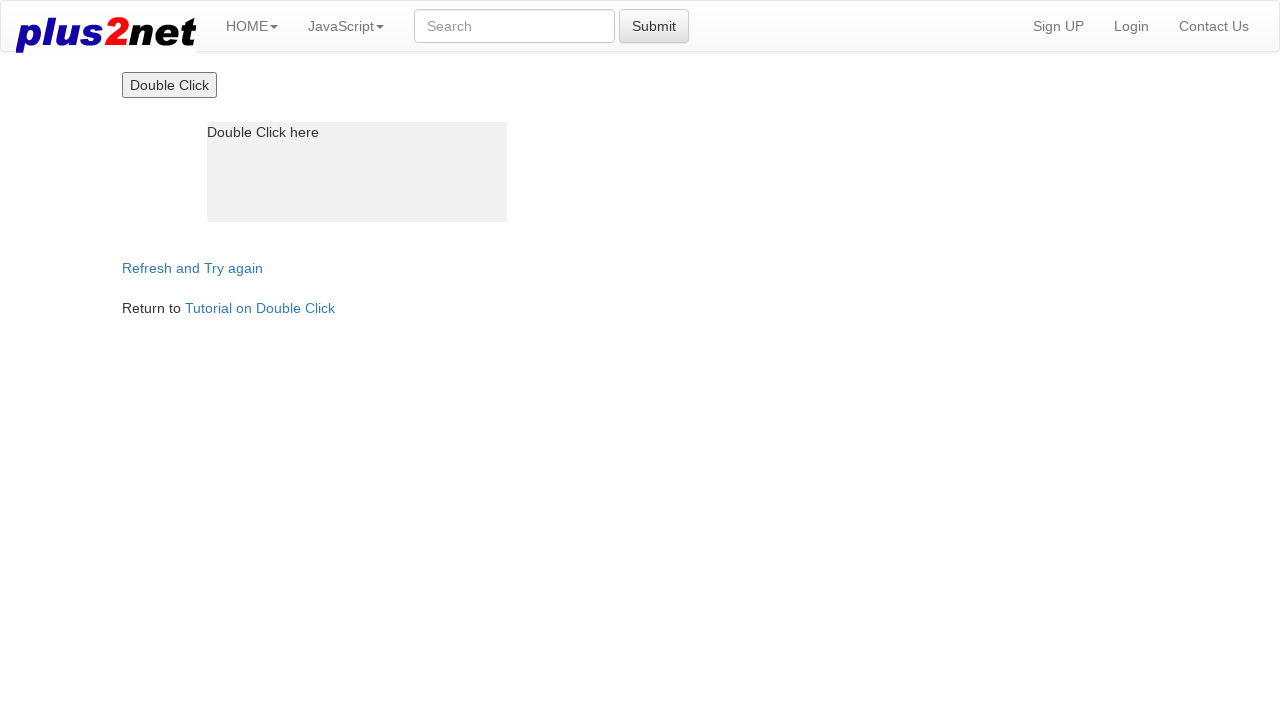

Double-clicked the button at (169, 85) on input[value*='Double']
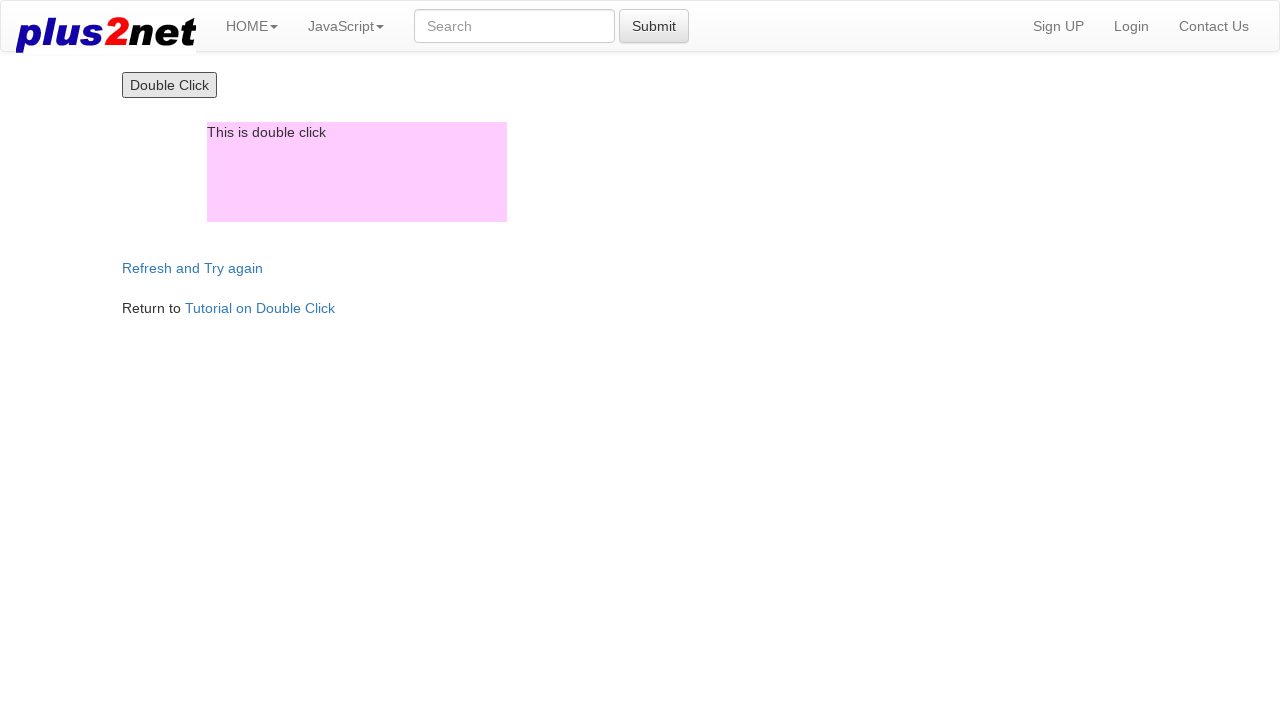

Located the confirmation message box
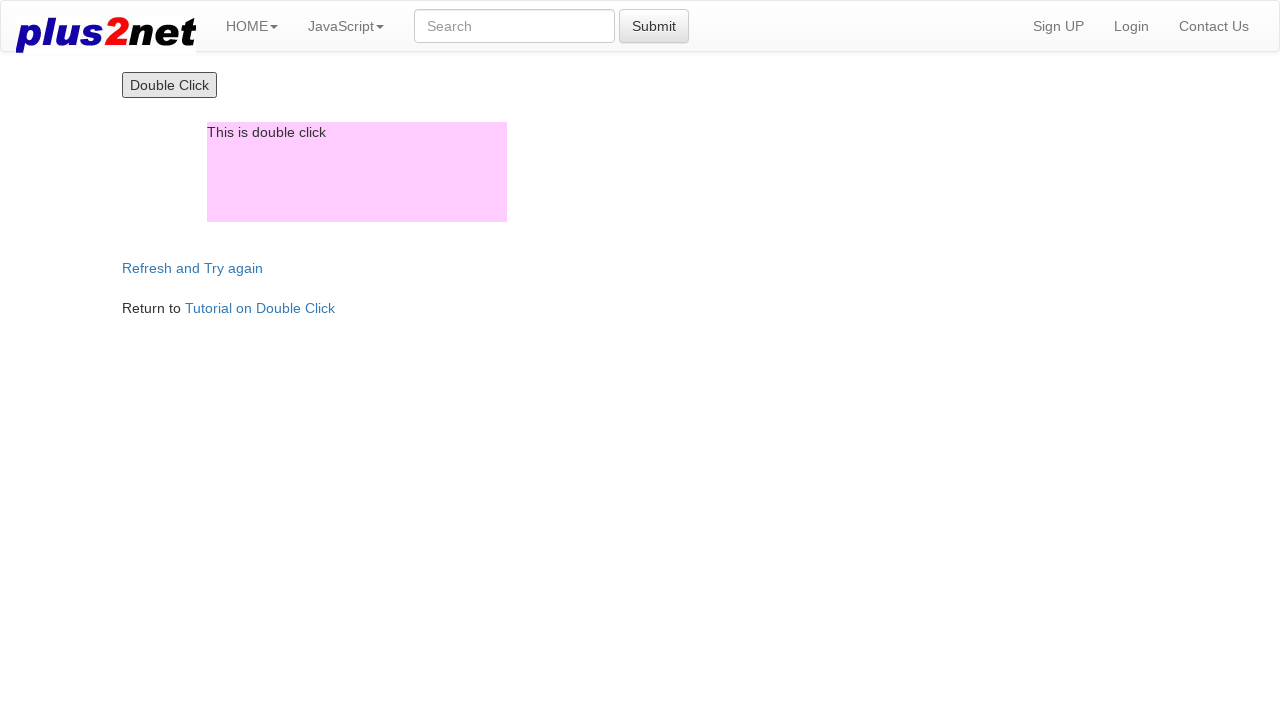

Verified confirmation message displays 'This is double click'
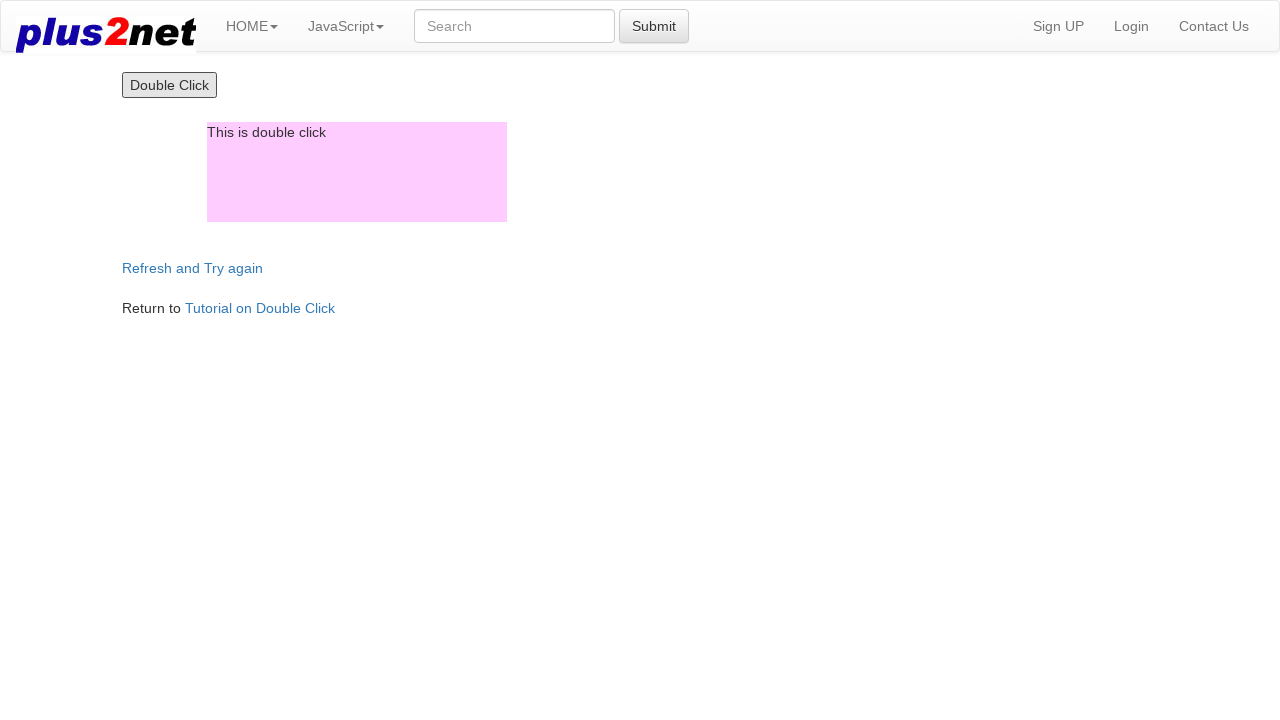

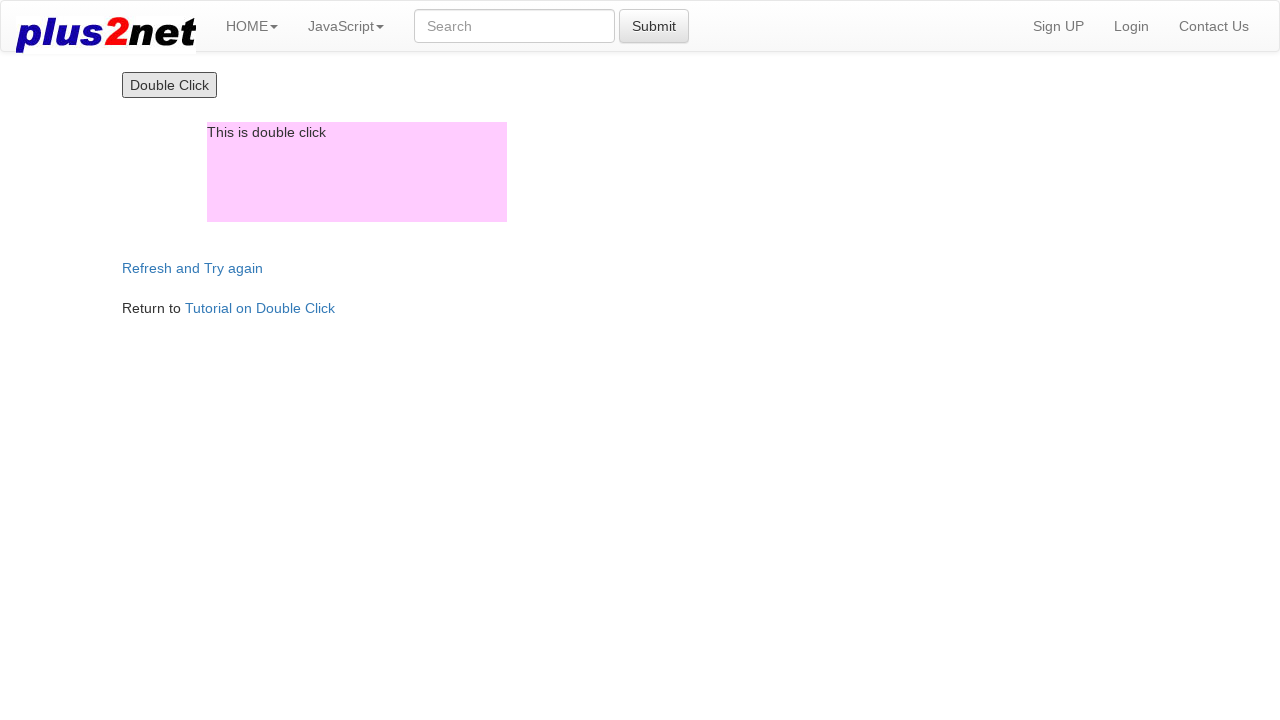